Navigates to Salesforce free trial signup page and clicks on the Trust link in the footer navigation.

Starting URL: https://www.salesforce.com/in/form/signup/freetrial-sales/?d=jumbo1-btn-ft

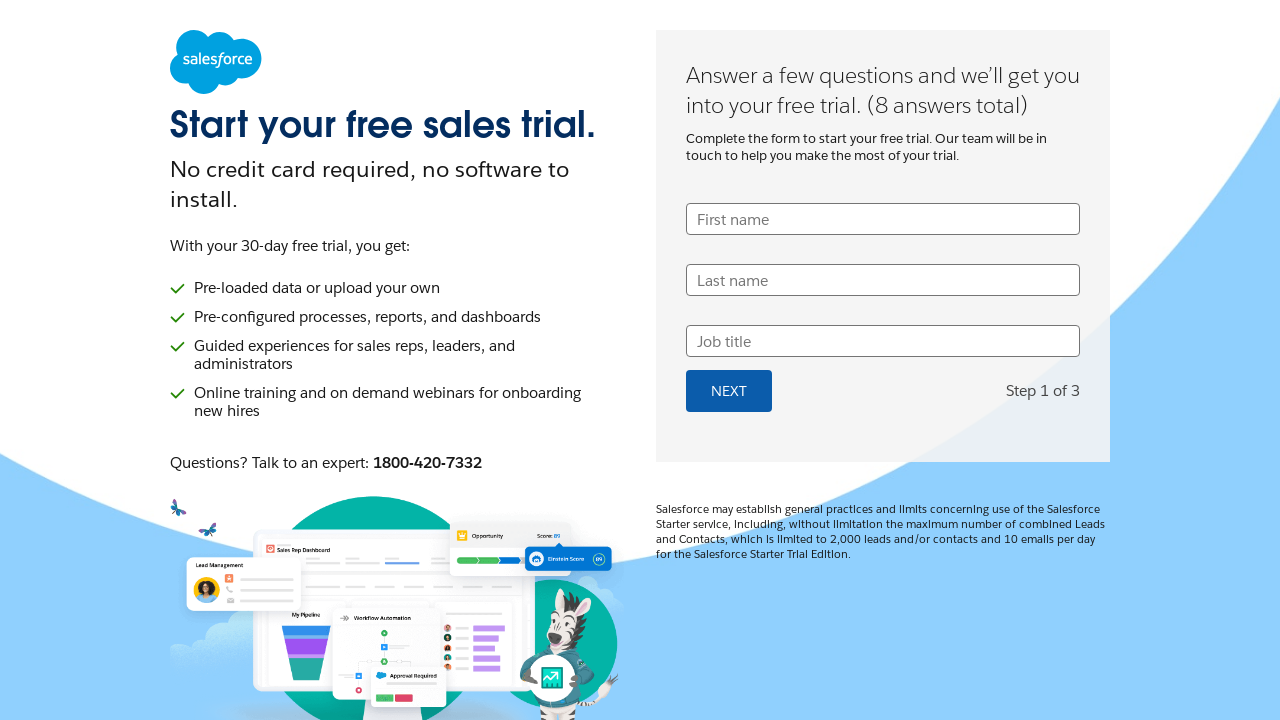

Navigated to Salesforce free trial signup page
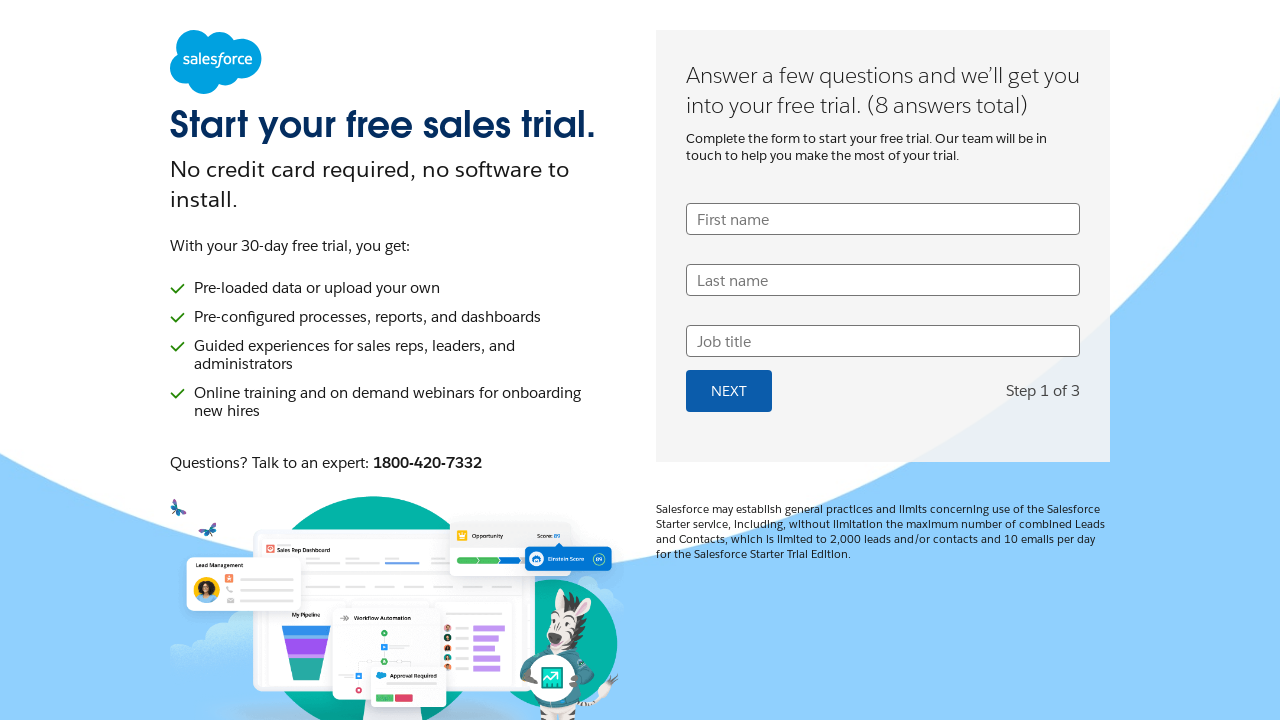

Clicked on the Trust link in the footer navigation at (767, 669) on footer a:has-text('Trust')
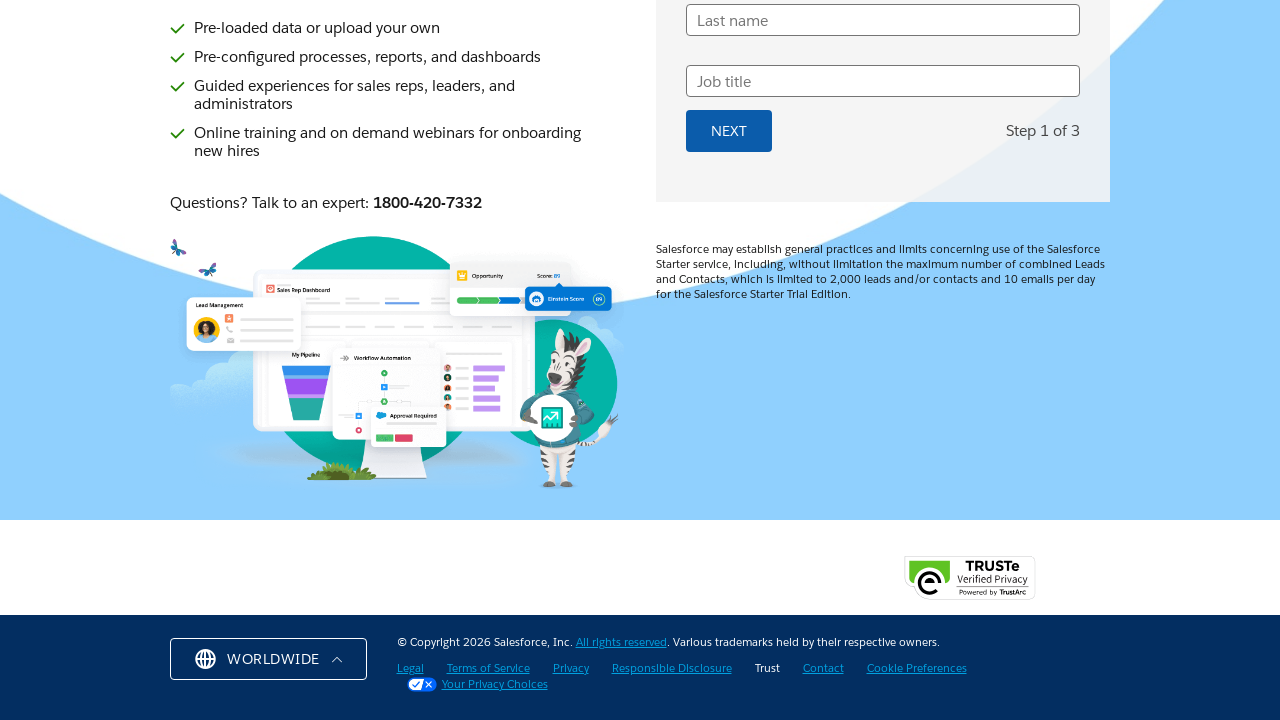

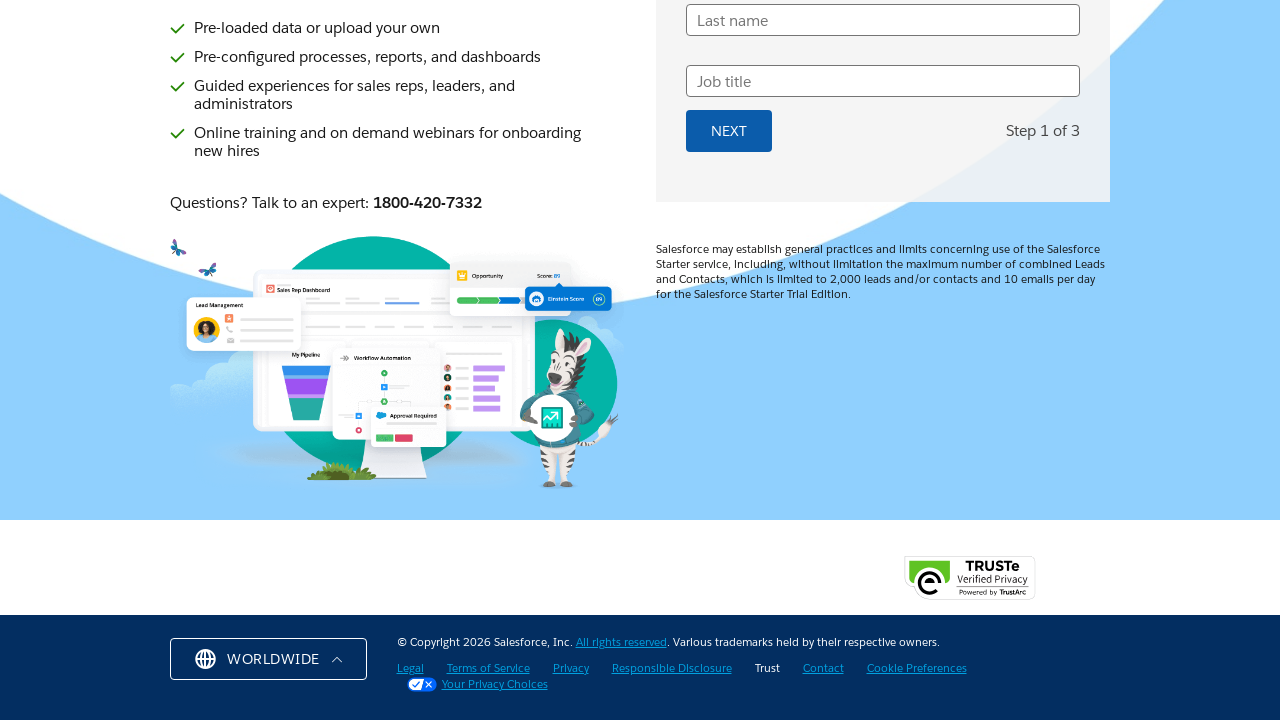